Tests form filling on Selenium's demo web form by entering text in input fields and submitting the form

Starting URL: https://www.selenium.dev/selenium/web/web-form.html

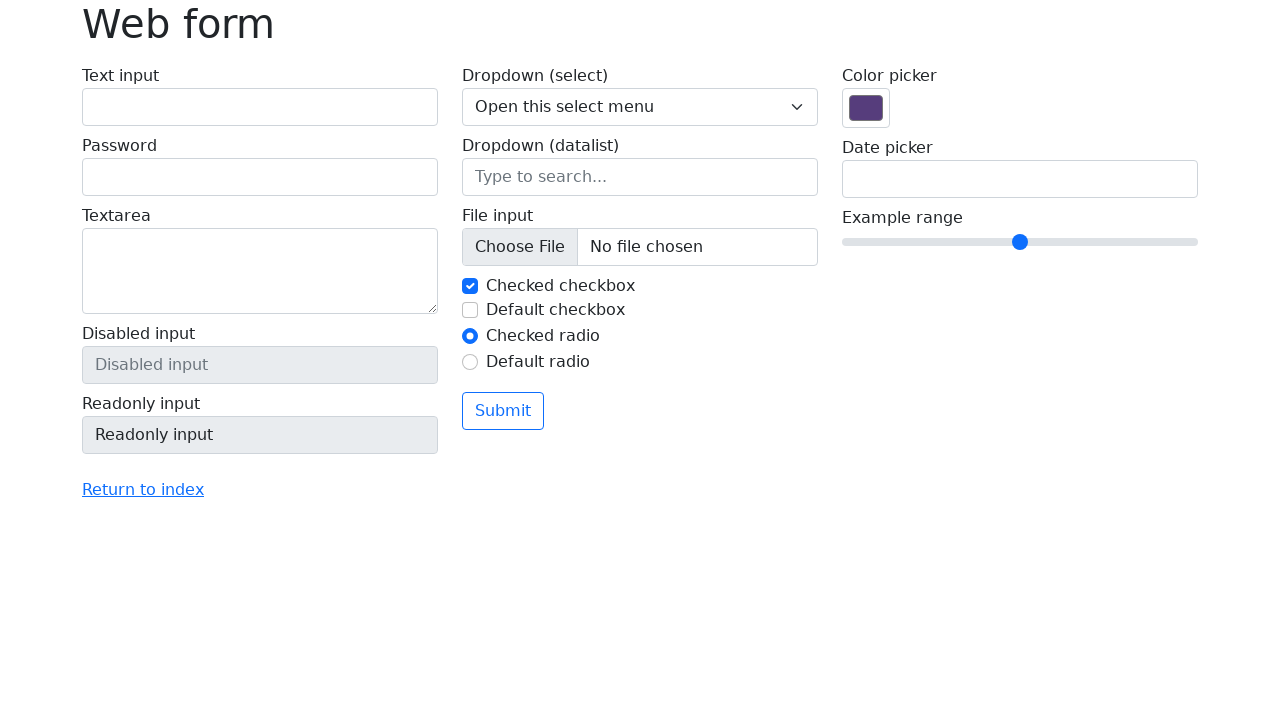

Filled text input field with 'Ravindra' on #my-text-id
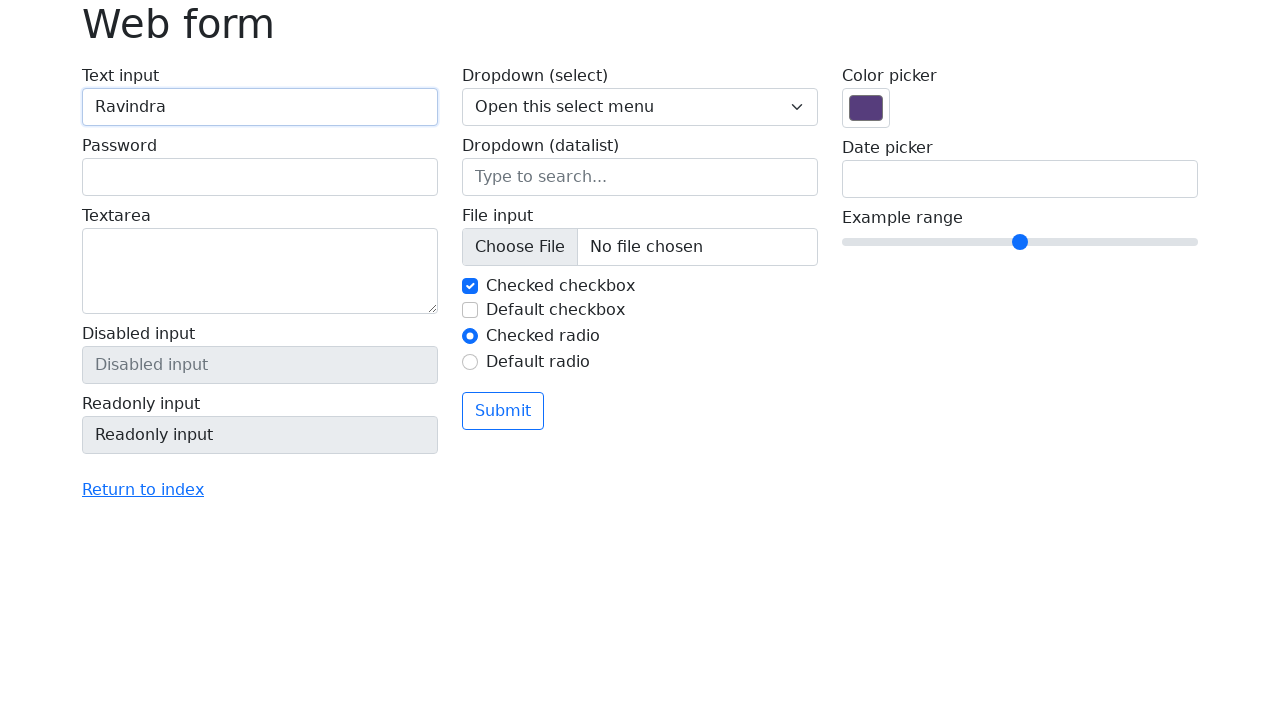

Filled textarea field with 'Working on Selenium' on [name='my-textarea']
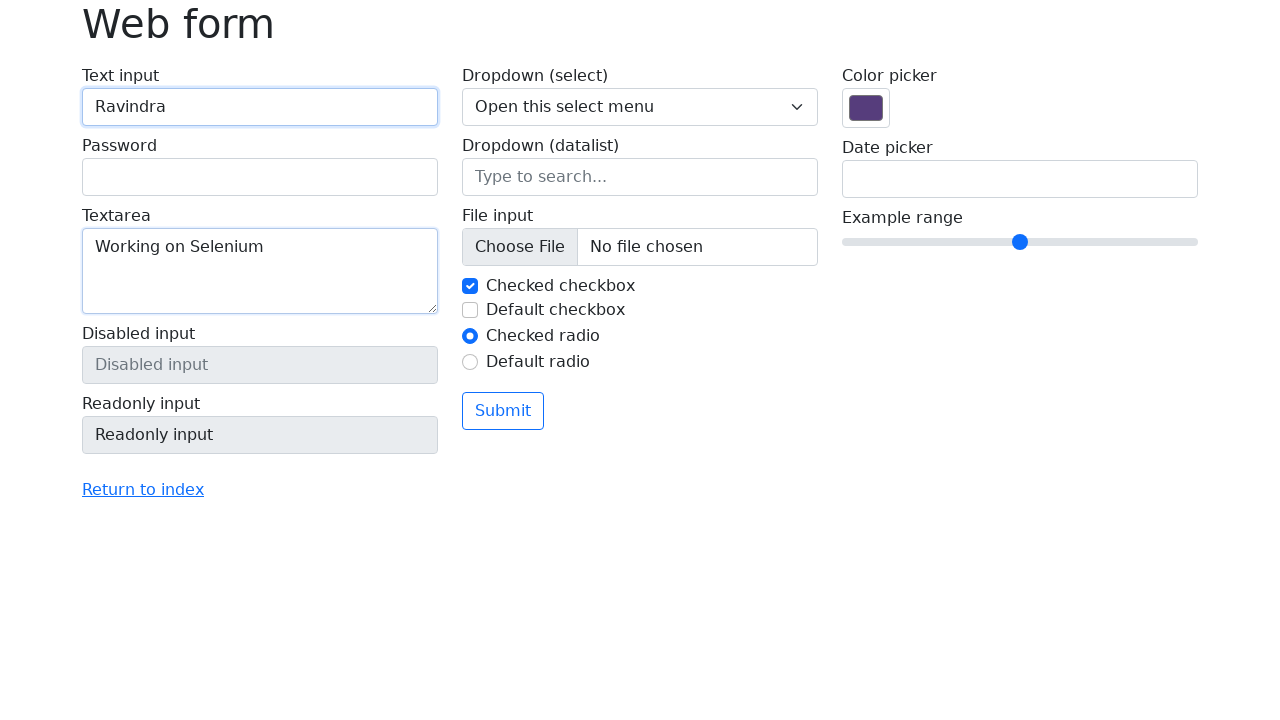

Clicked submit button to submit the form at (503, 411) on .btn.btn-outline-primary.mt-3
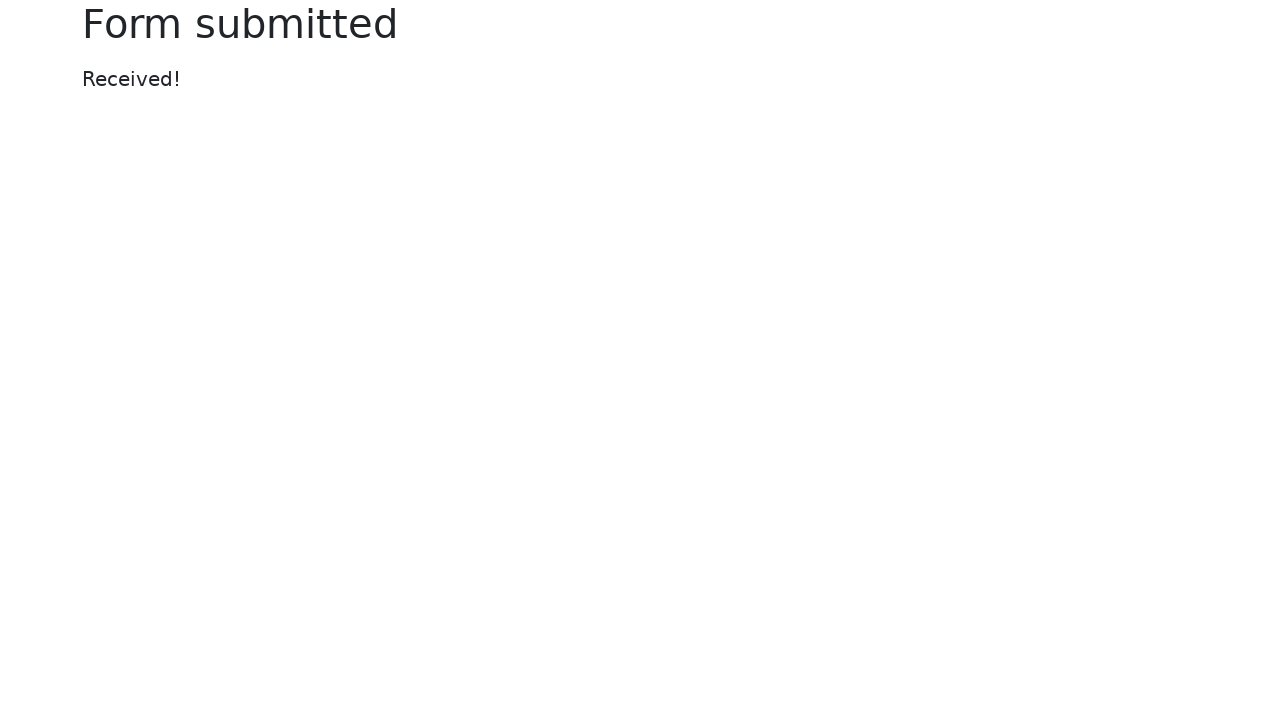

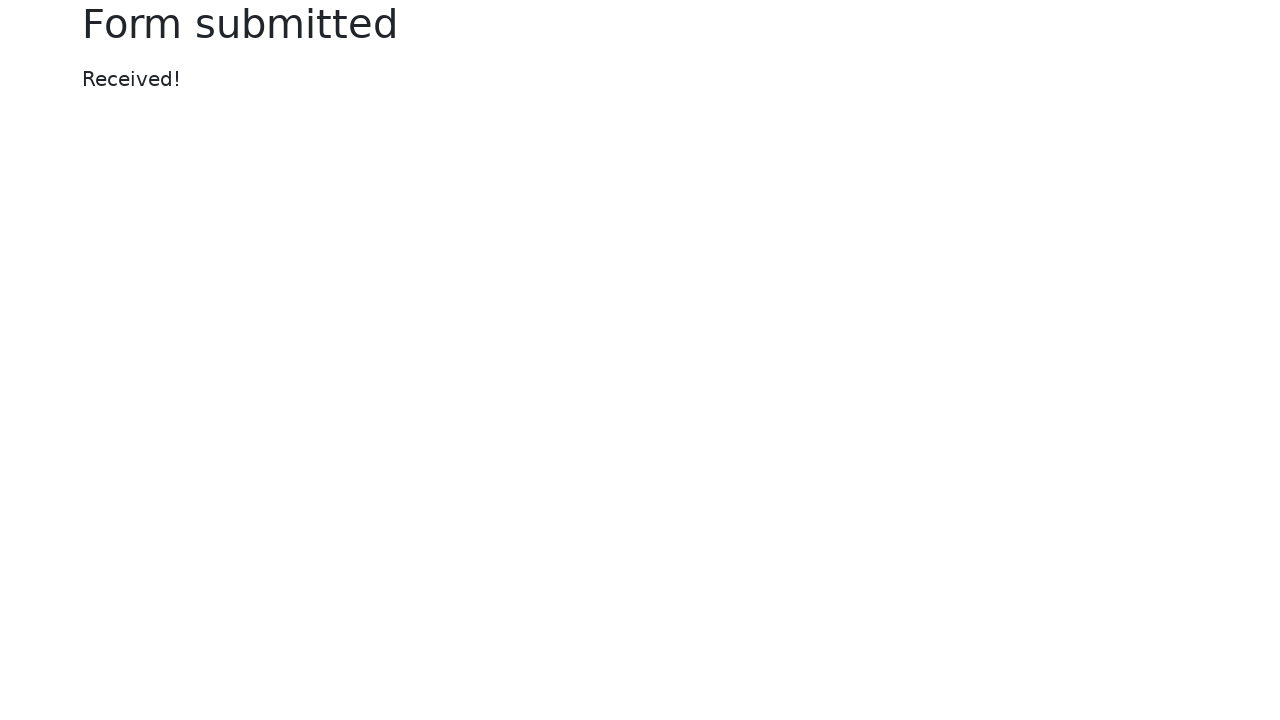